Tests alert handling functionality by navigating to the alerts section and interacting with a timer-based alert that appears after clicking a button

Starting URL: https://demoqa.com/

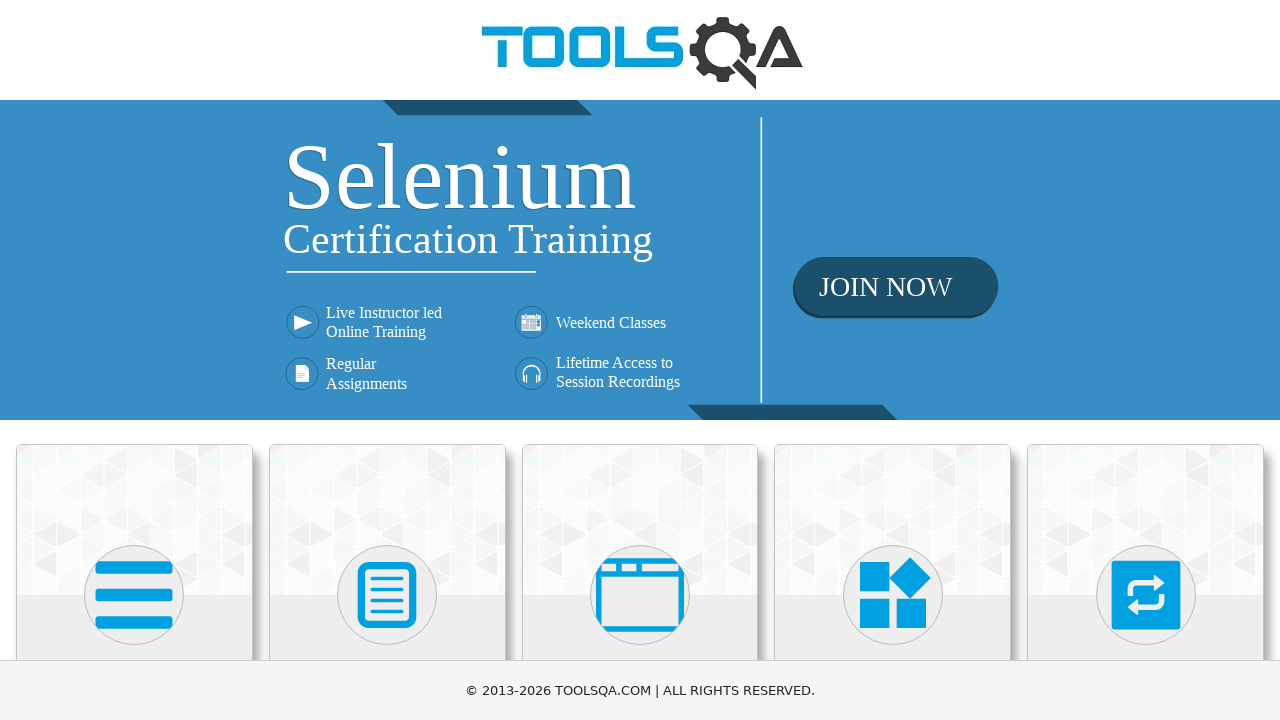

Clicked on 'Alerts, Frame & Windows' section at (640, 360) on xpath=//div[h5[text()='Alerts, Frame & Windows']]
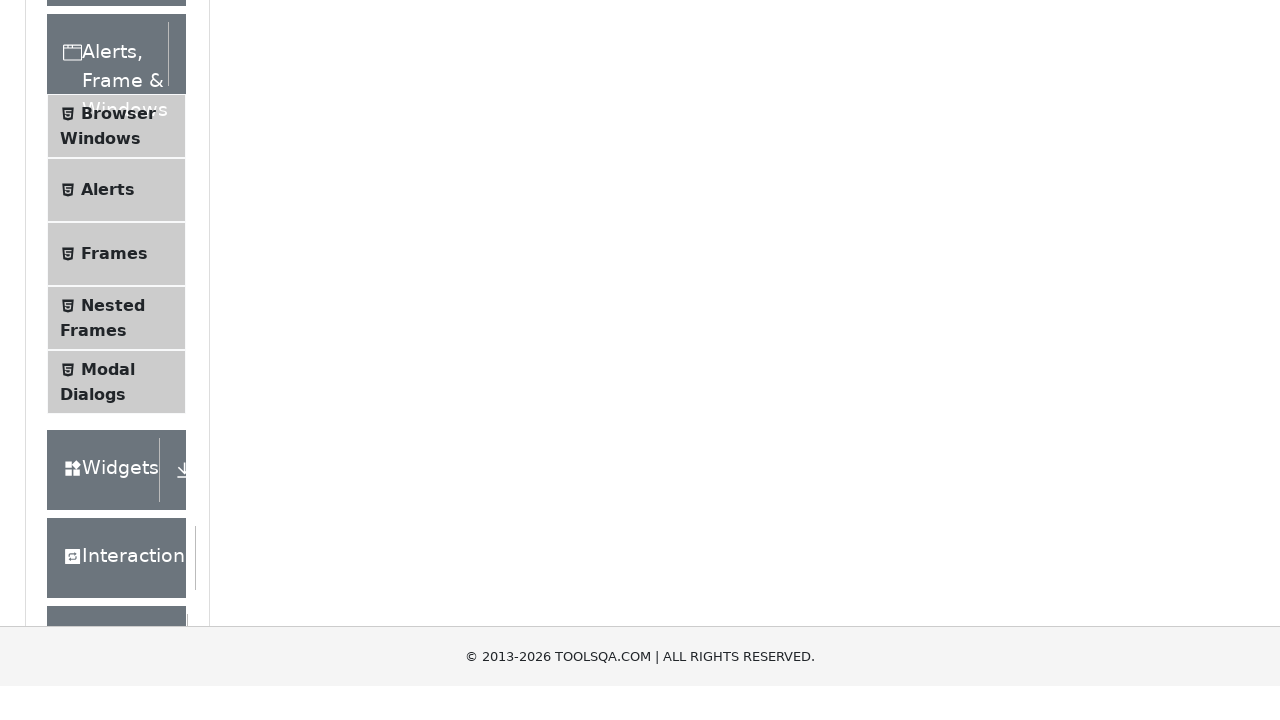

Clicked on 'Alerts' menu item at (108, 488) on xpath=//span[text()='Alerts']
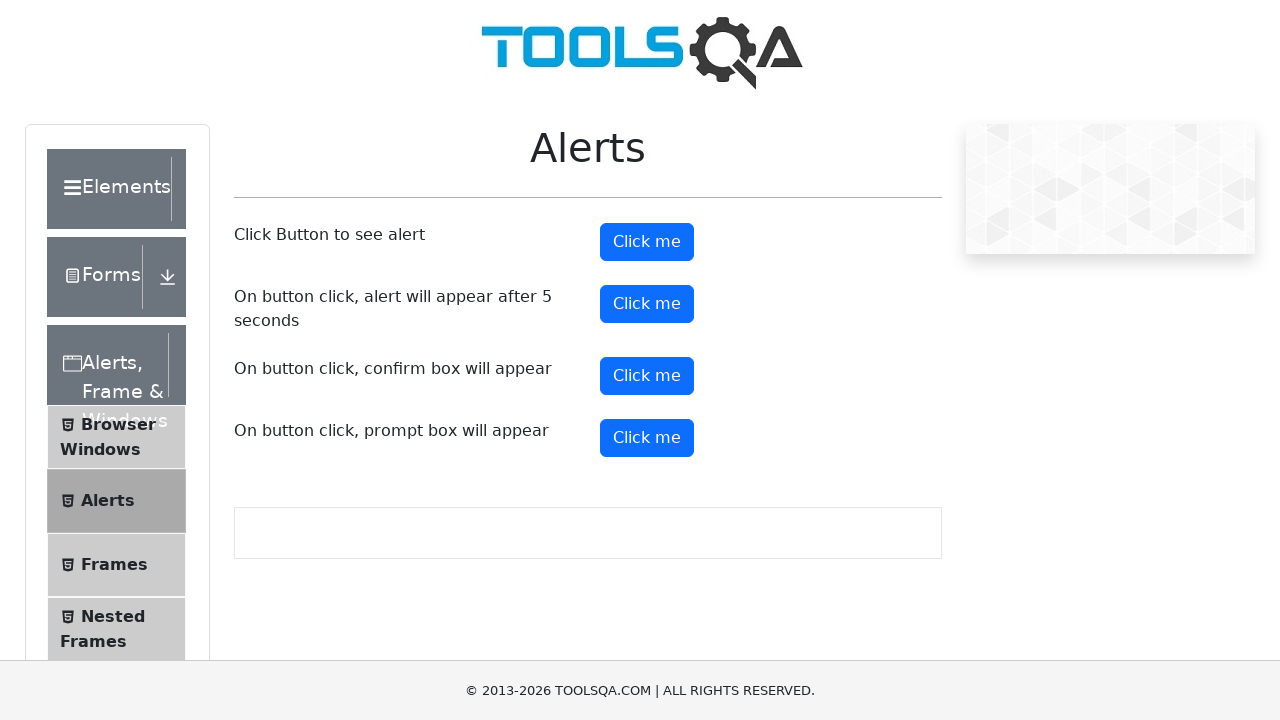

Clicked the timer alert button at (647, 304) on #timerAlertButton
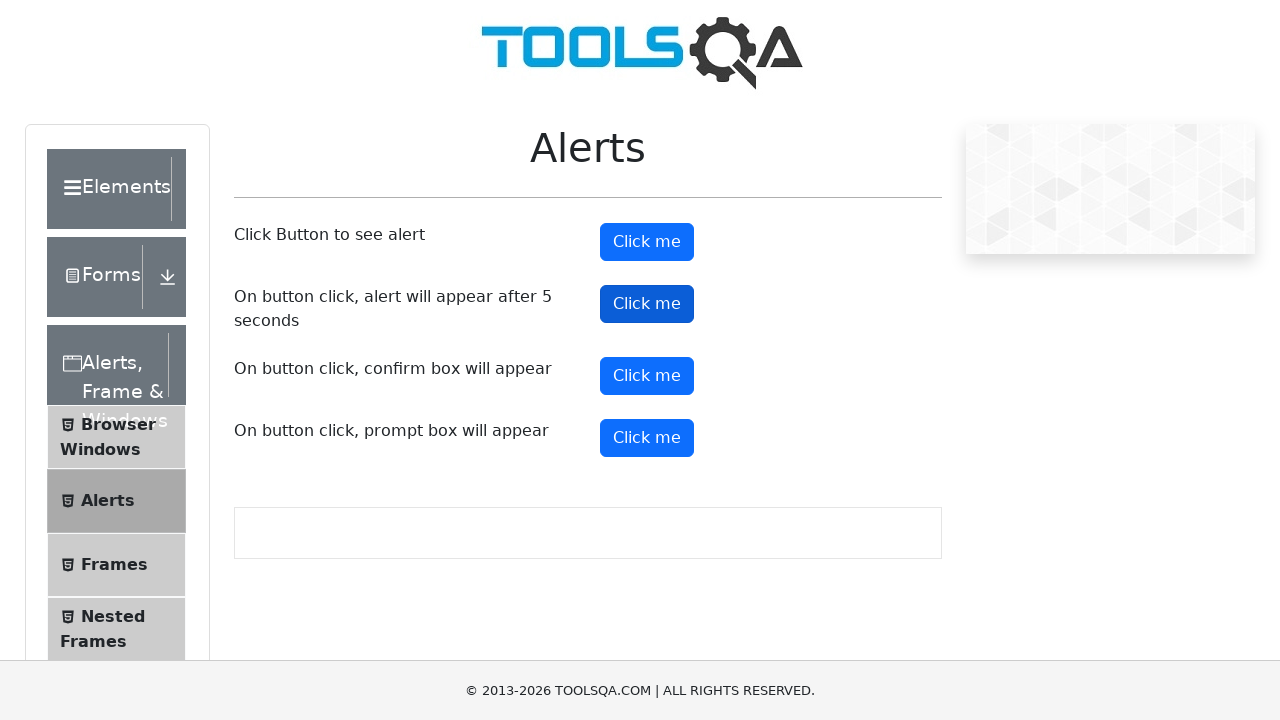

Waited 5 seconds for timer-based alert to appear
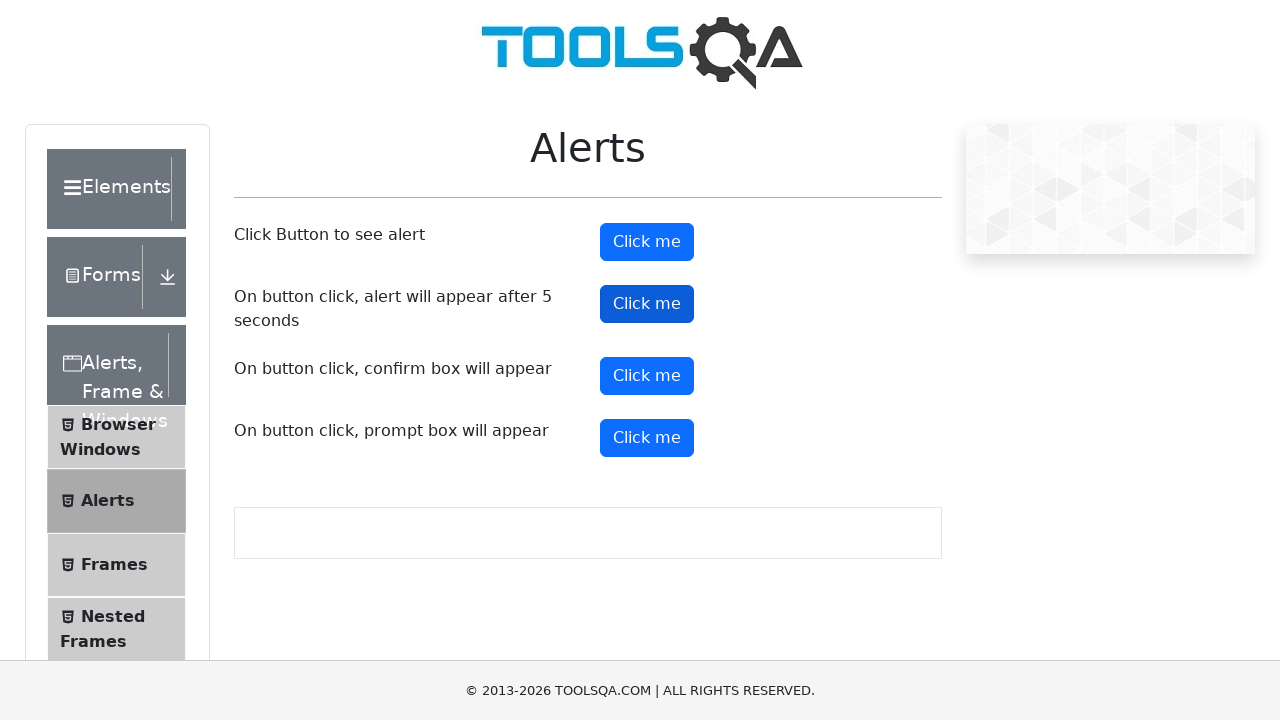

Set up dialog handler to accept alerts
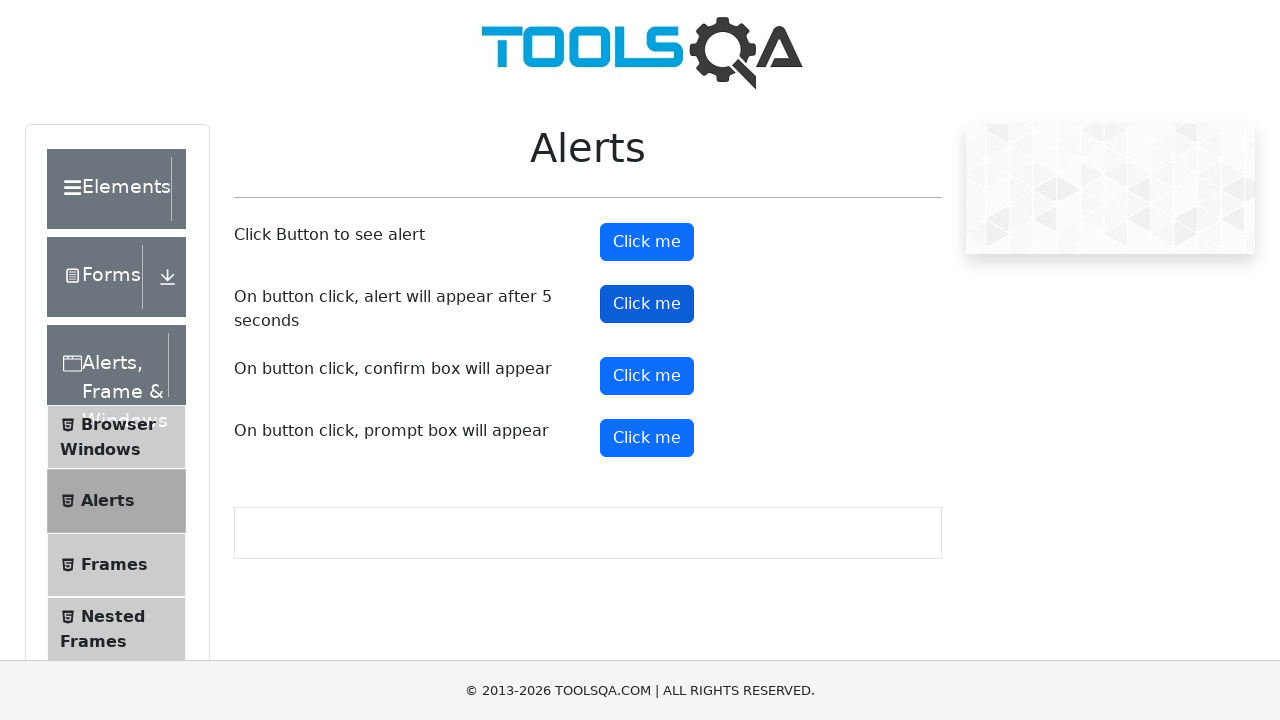

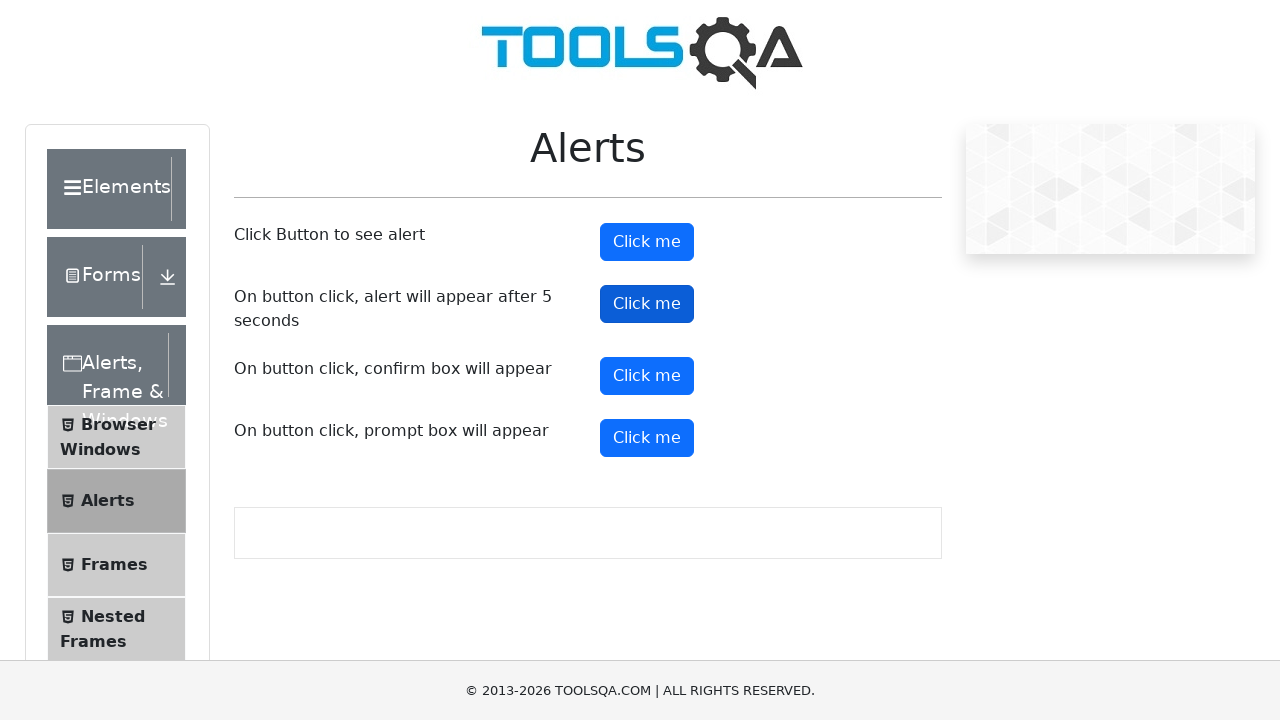